Tests Target.com search functionality by entering a product query and clicking the search button

Starting URL: https://www.target.com

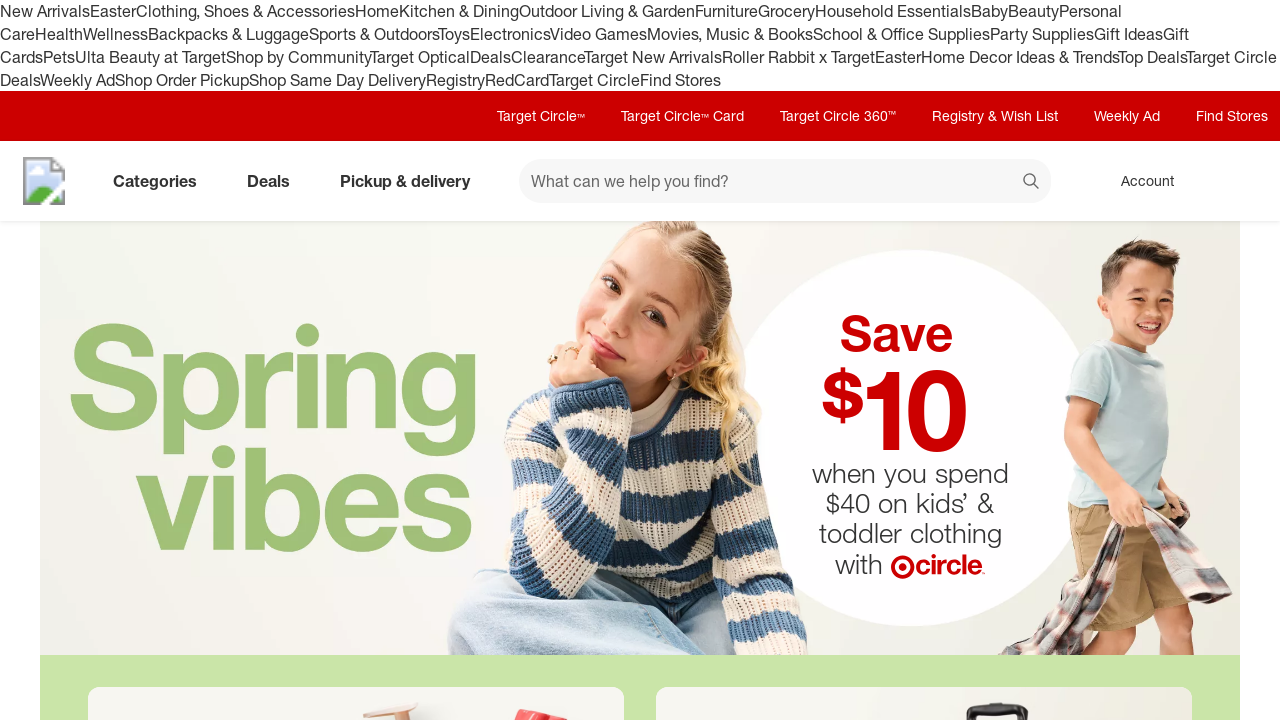

Filled search field with 'coffee maker' on #search
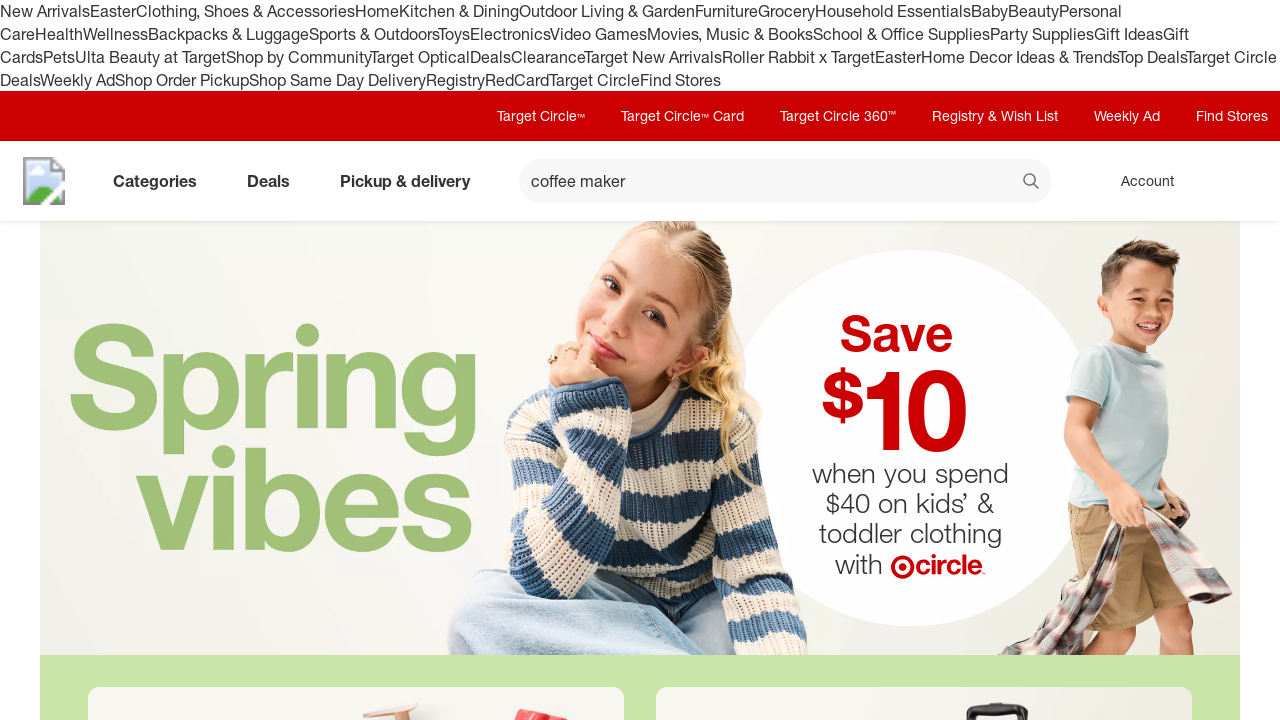

Clicked search button to search for coffee maker at (1032, 183) on button[data-test='@web/Search/SearchButton']
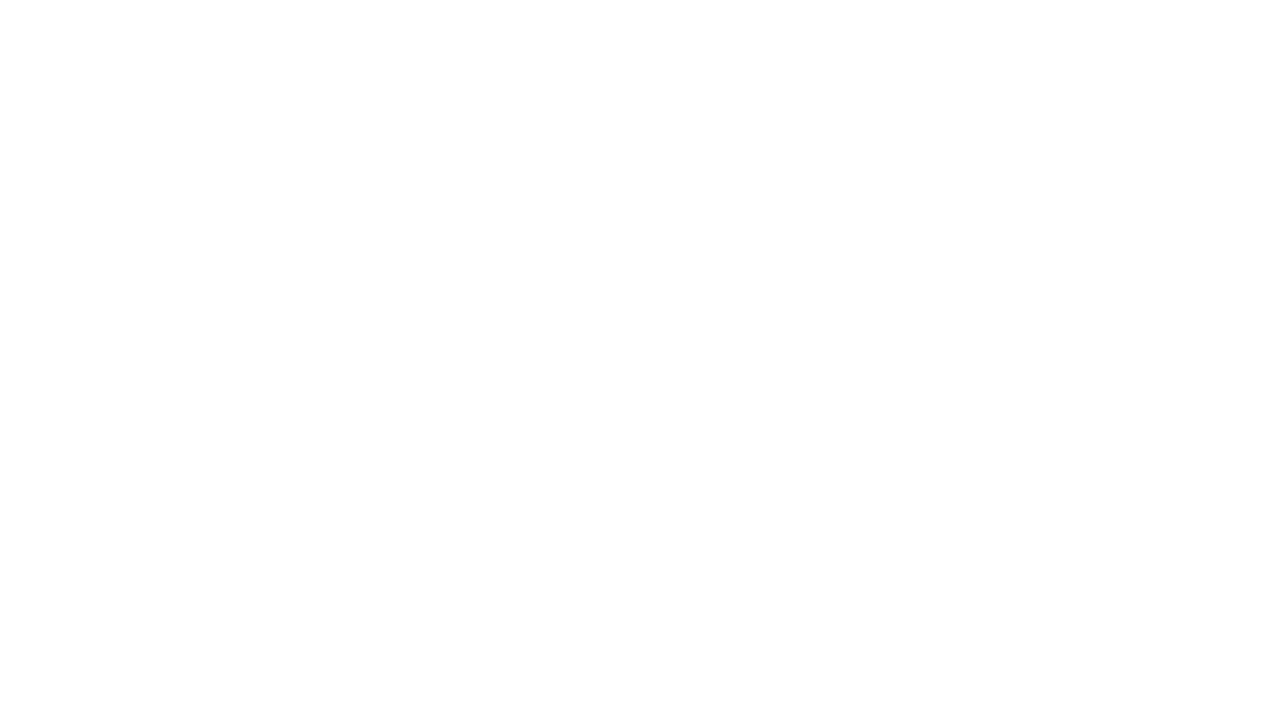

Search results page loaded and network idle
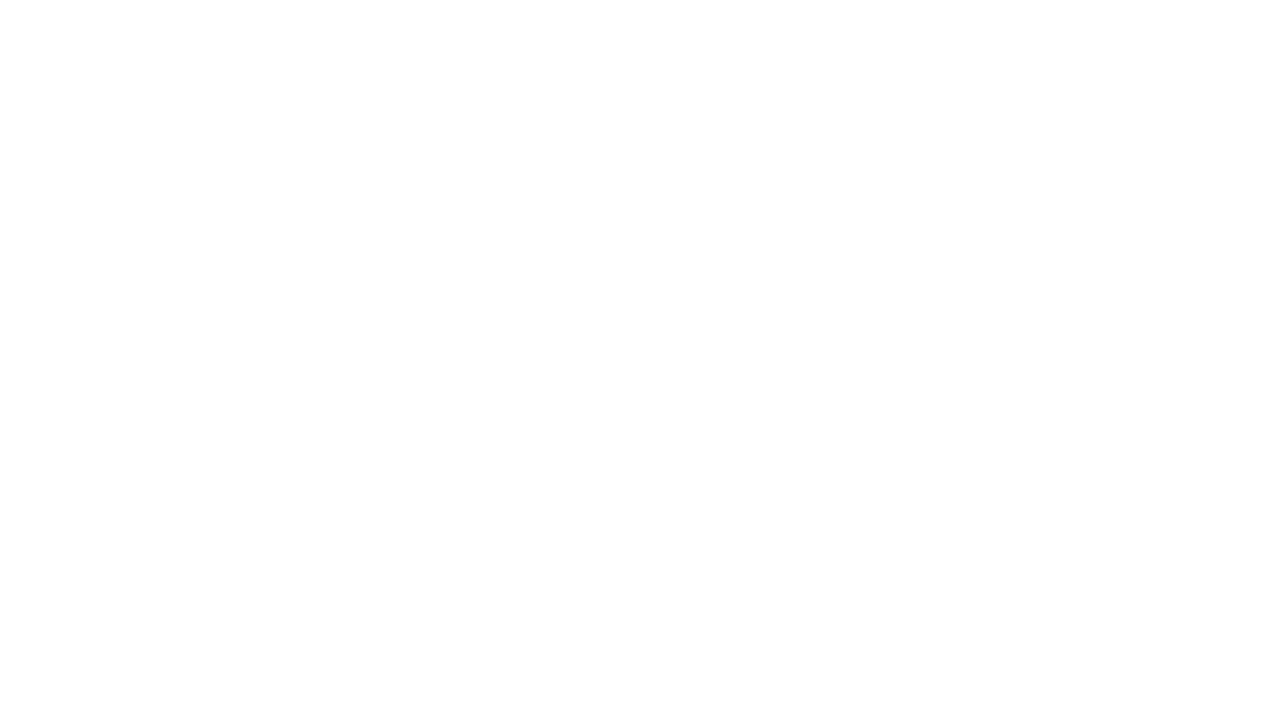

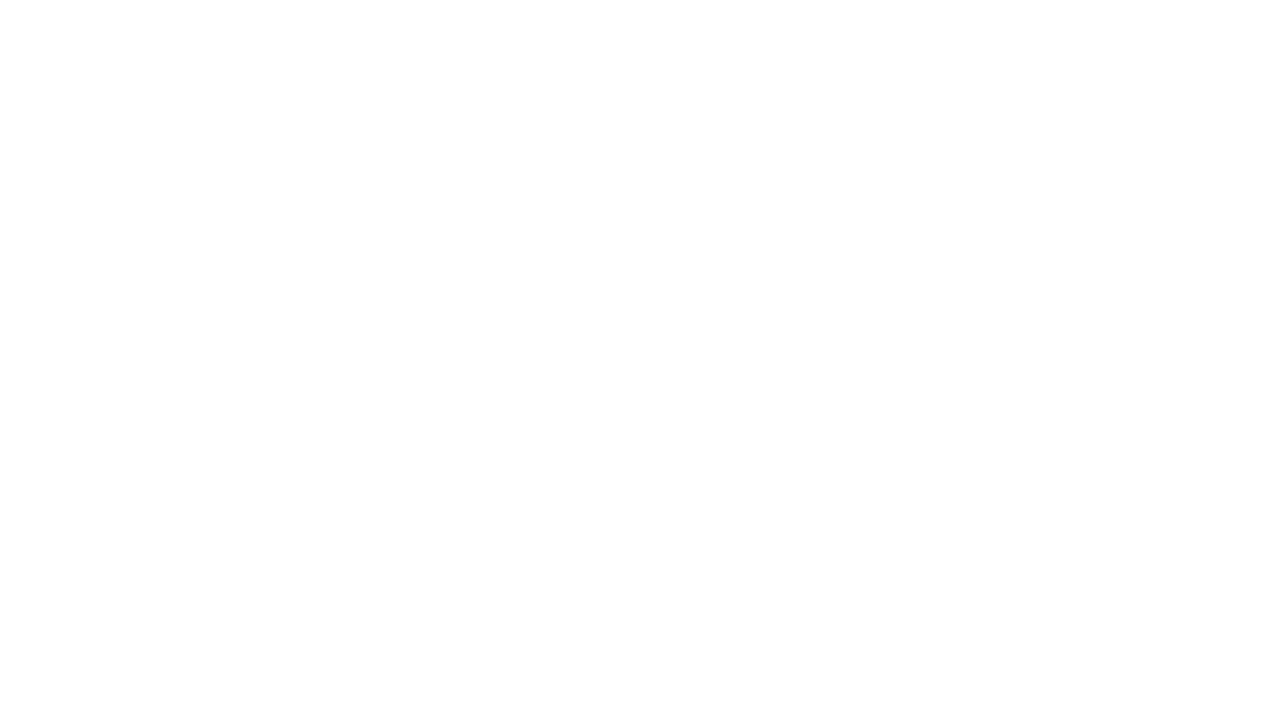